Navigates through multiple pages of quotes website, extracting quotes and authors from each page until no more pages are found

Starting URL: https://quotes.toscrape.com

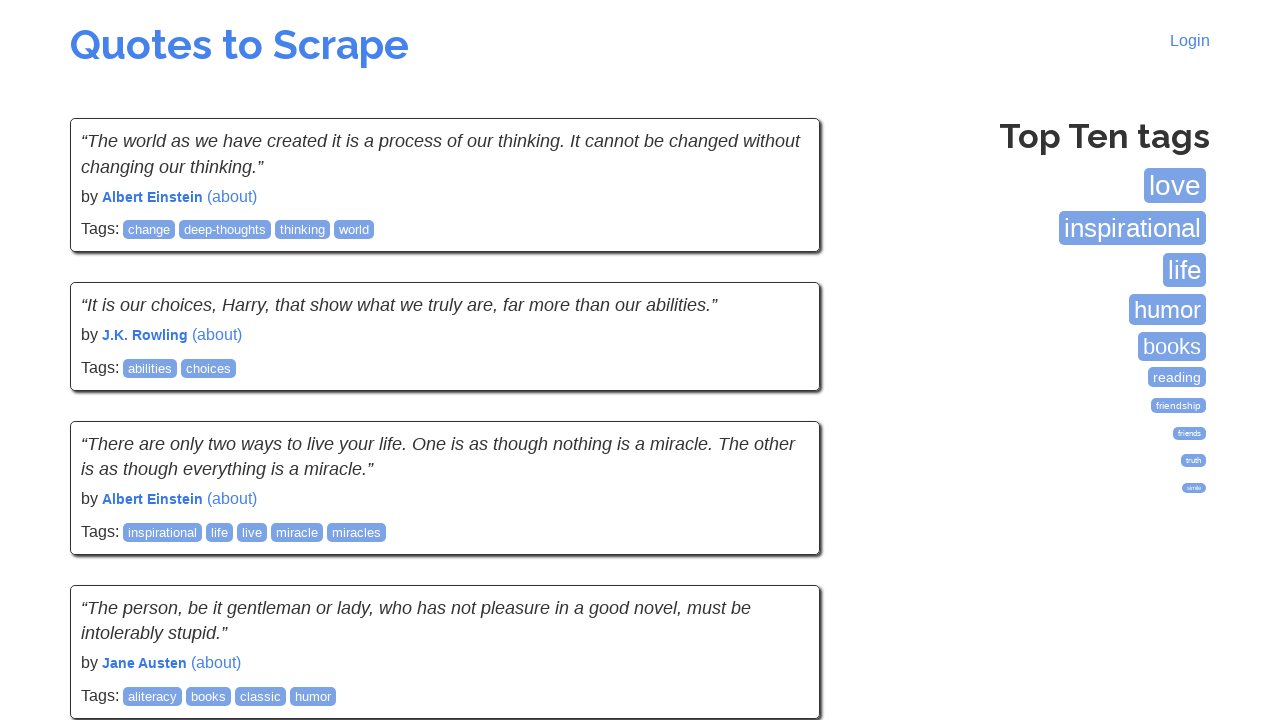

Waited for main content container to load
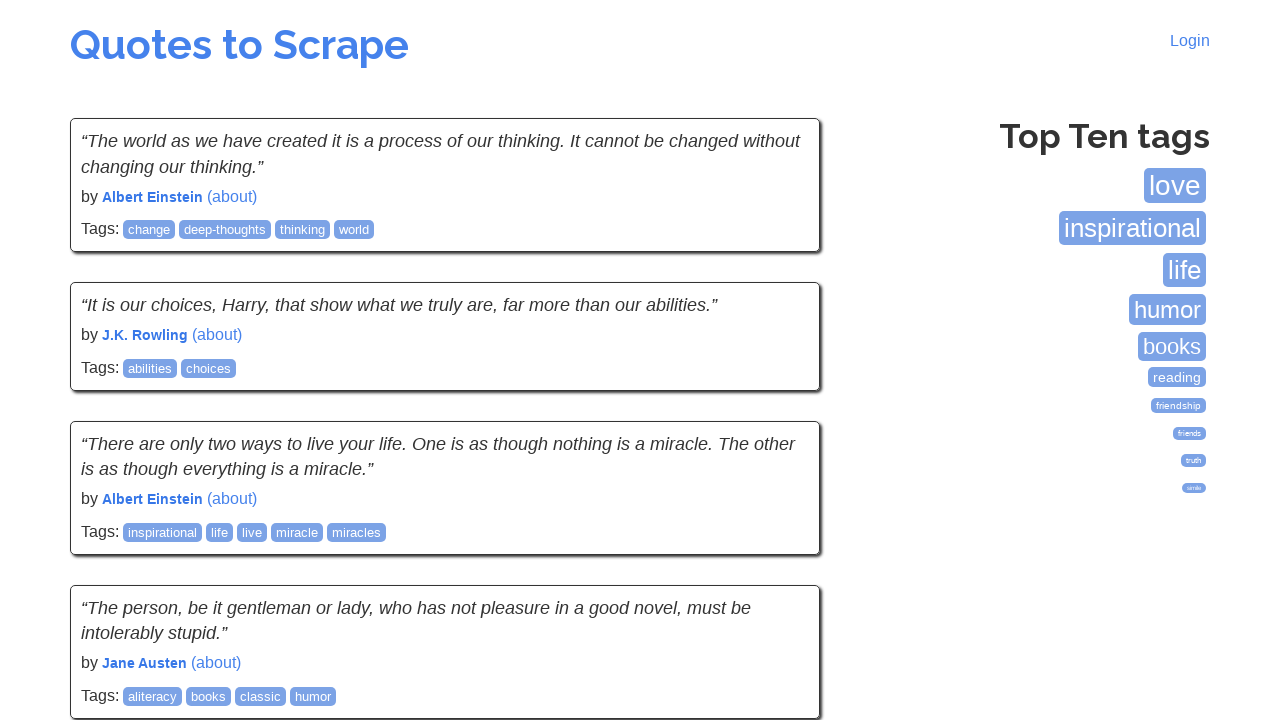

Checked if quotes are present on initial page
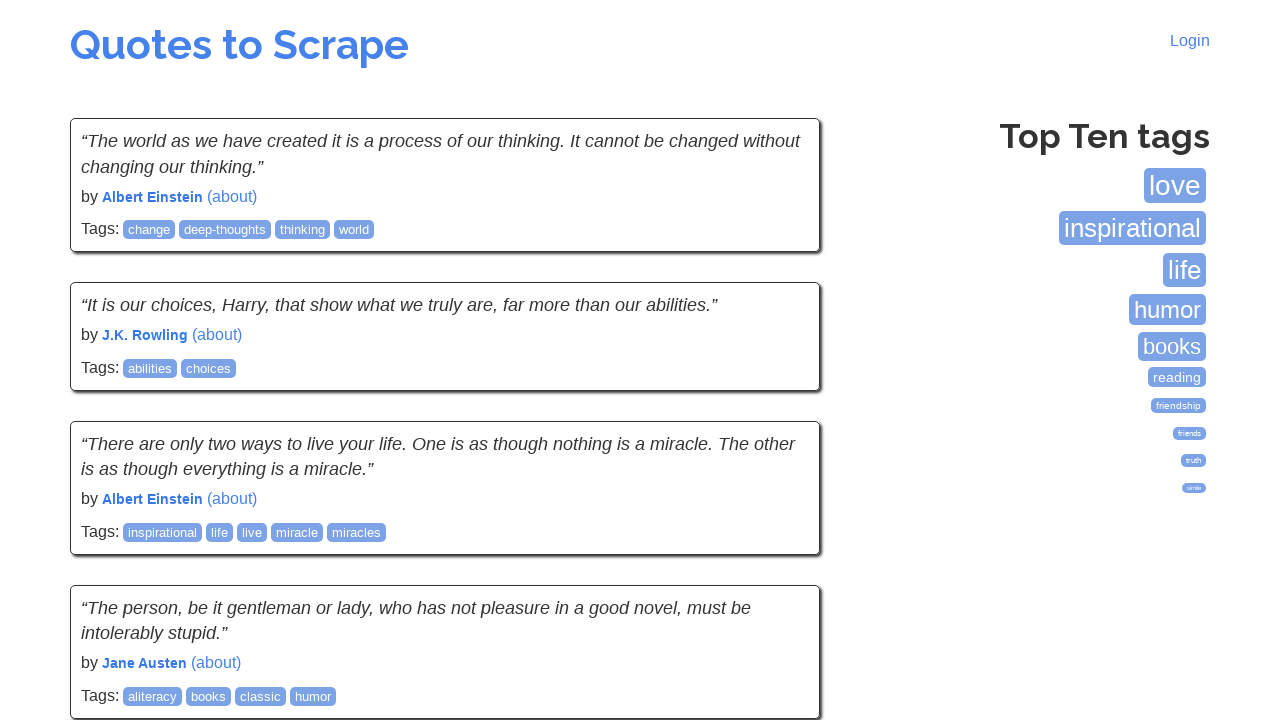

Navigated to page 2
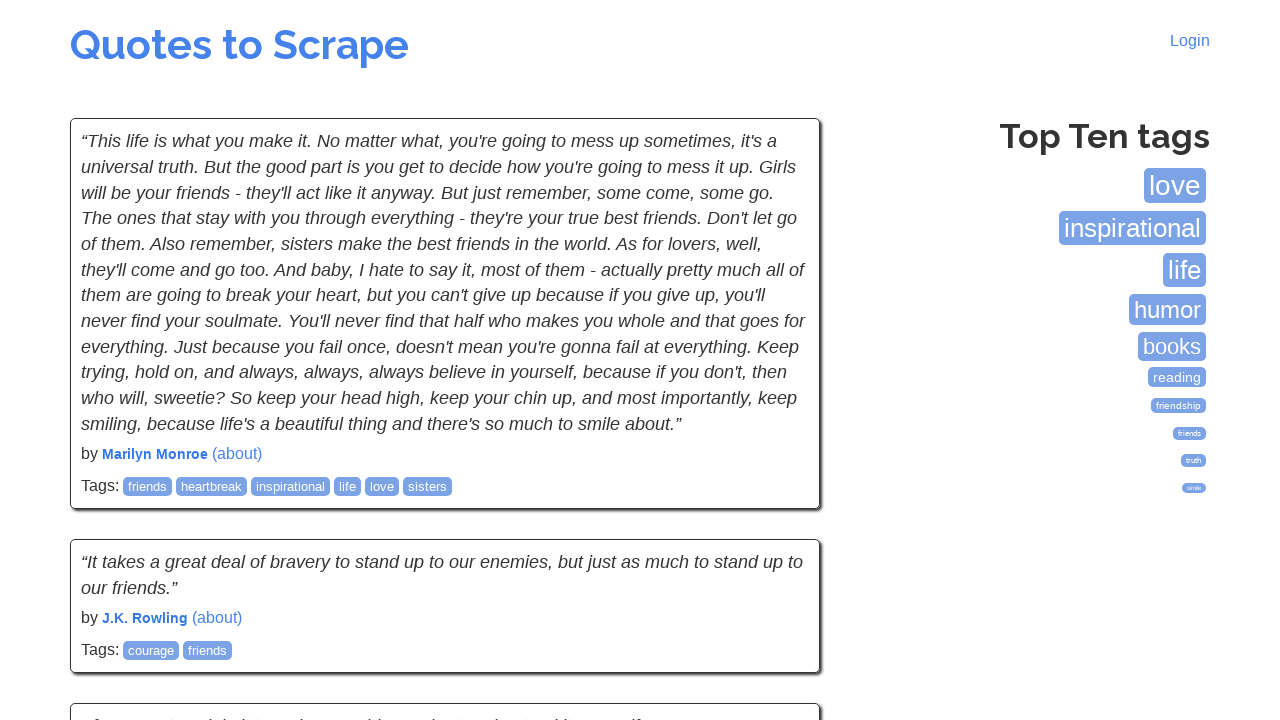

Waited for content to load on page 2
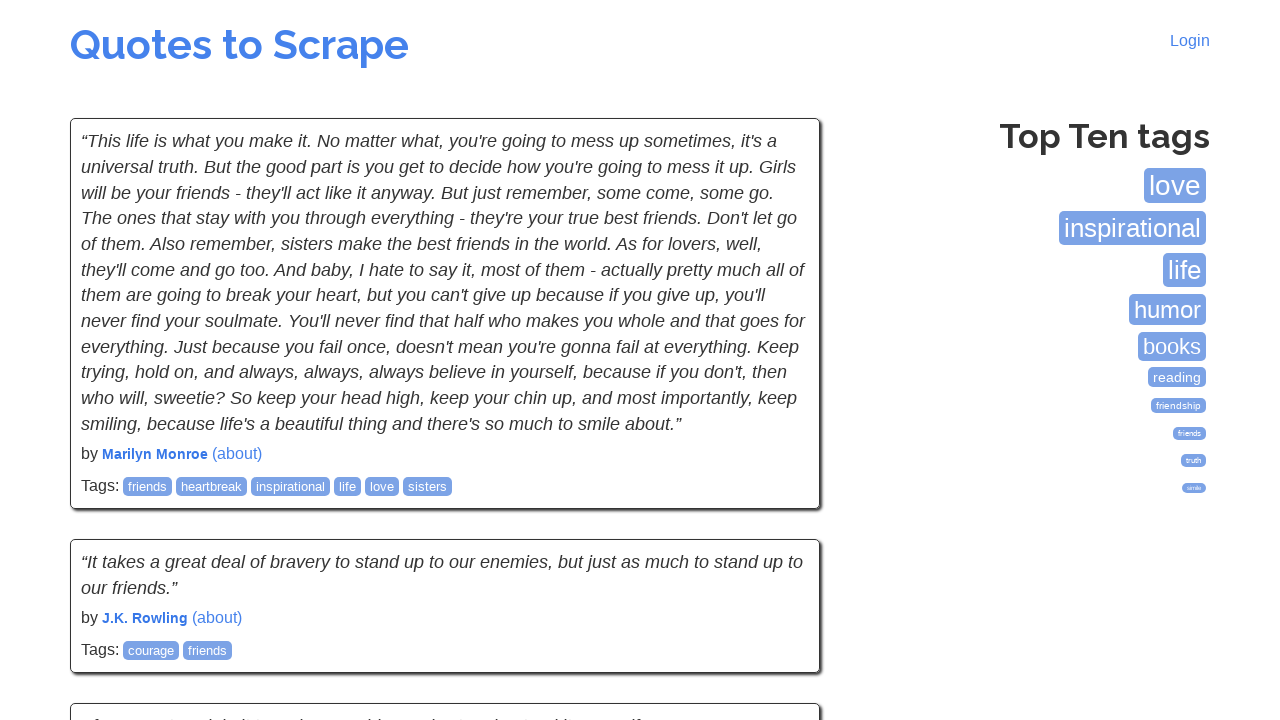

Checked if quotes exist on page 2
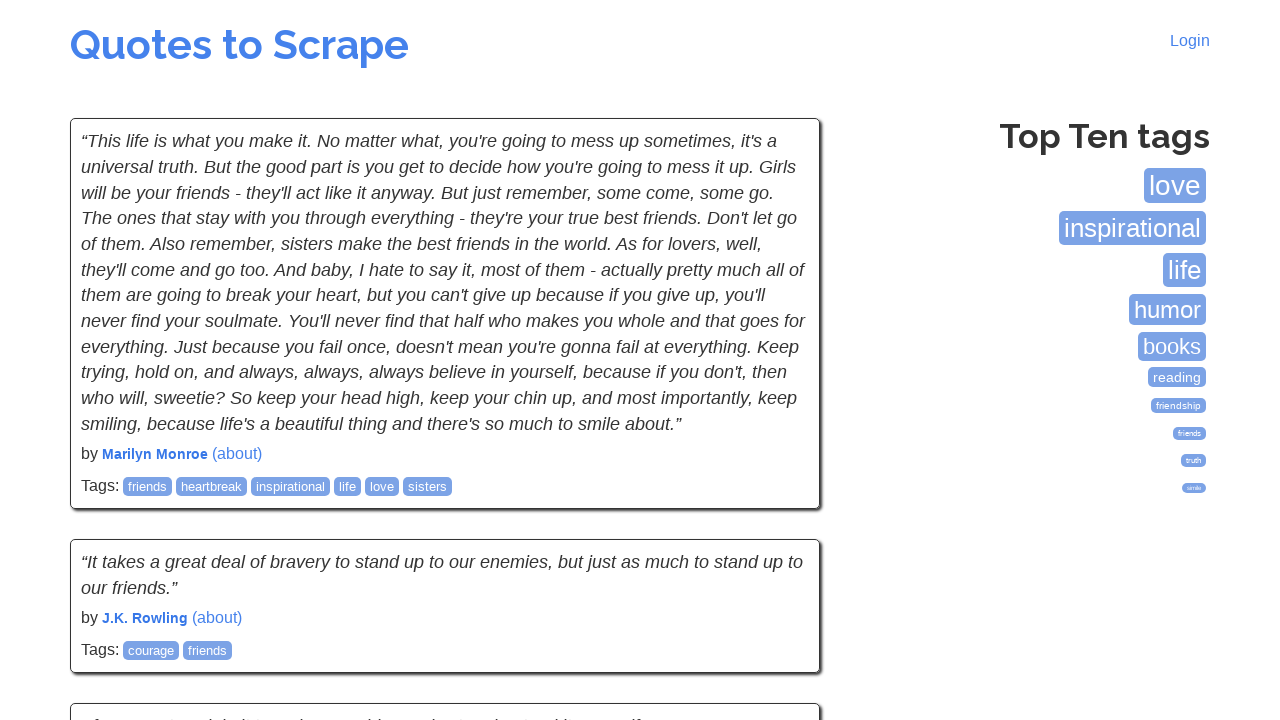

Navigated to page 3
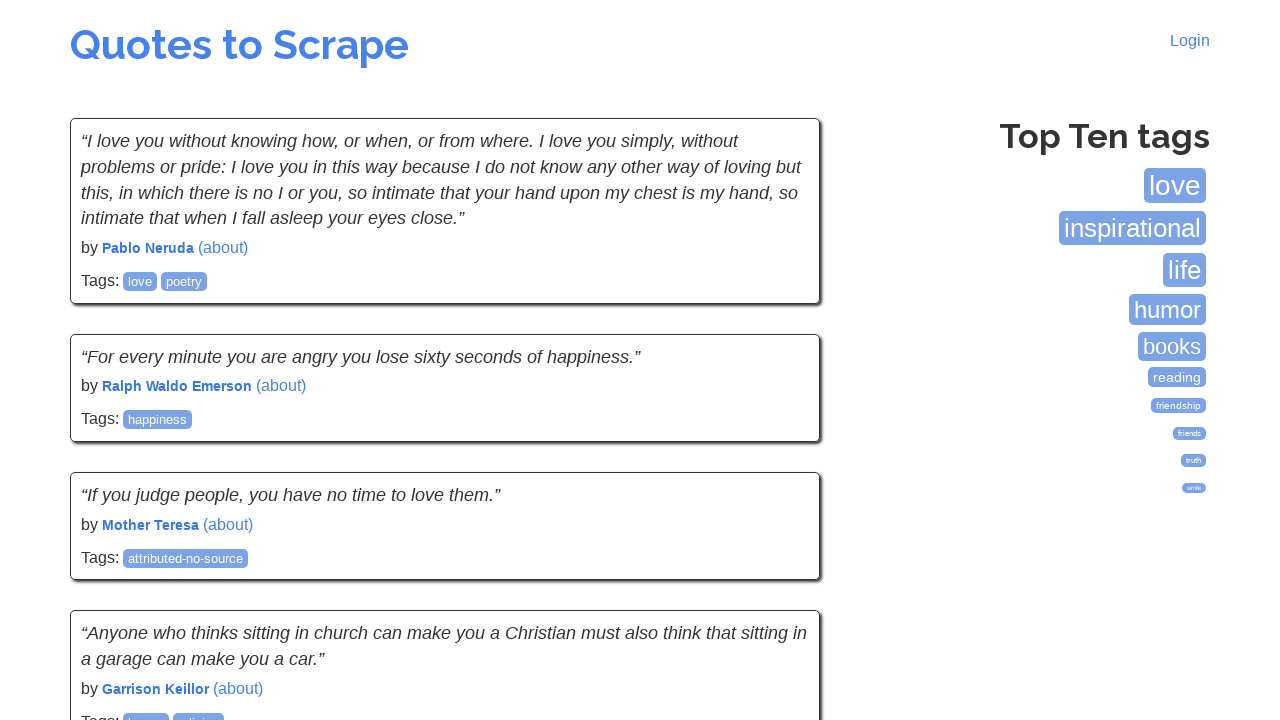

Waited for content to load on page 3
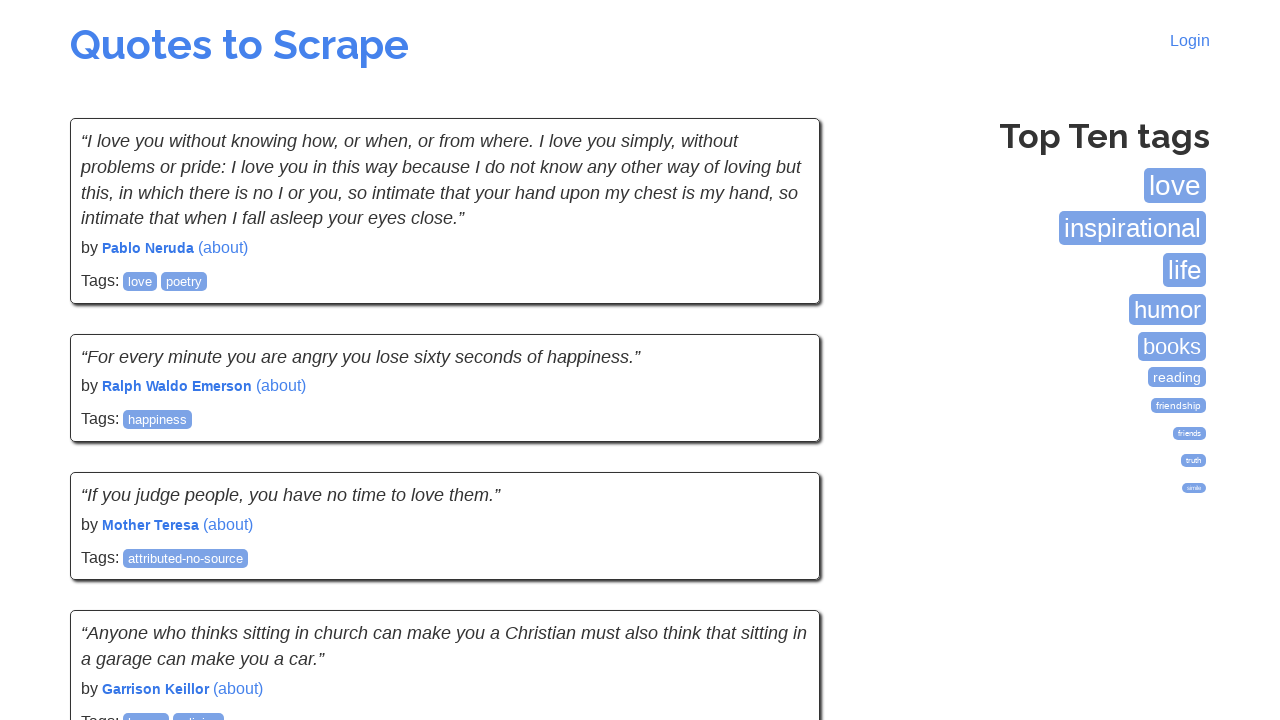

Checked if quotes exist on page 3
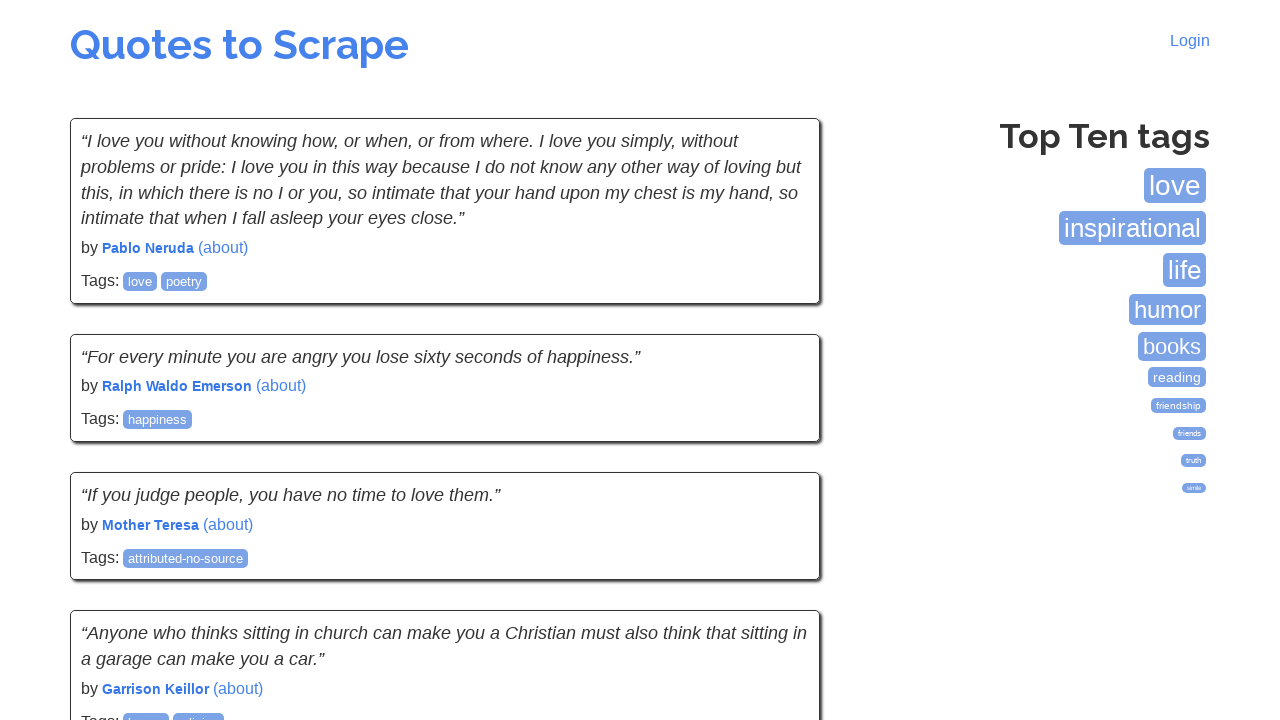

Navigated to page 4
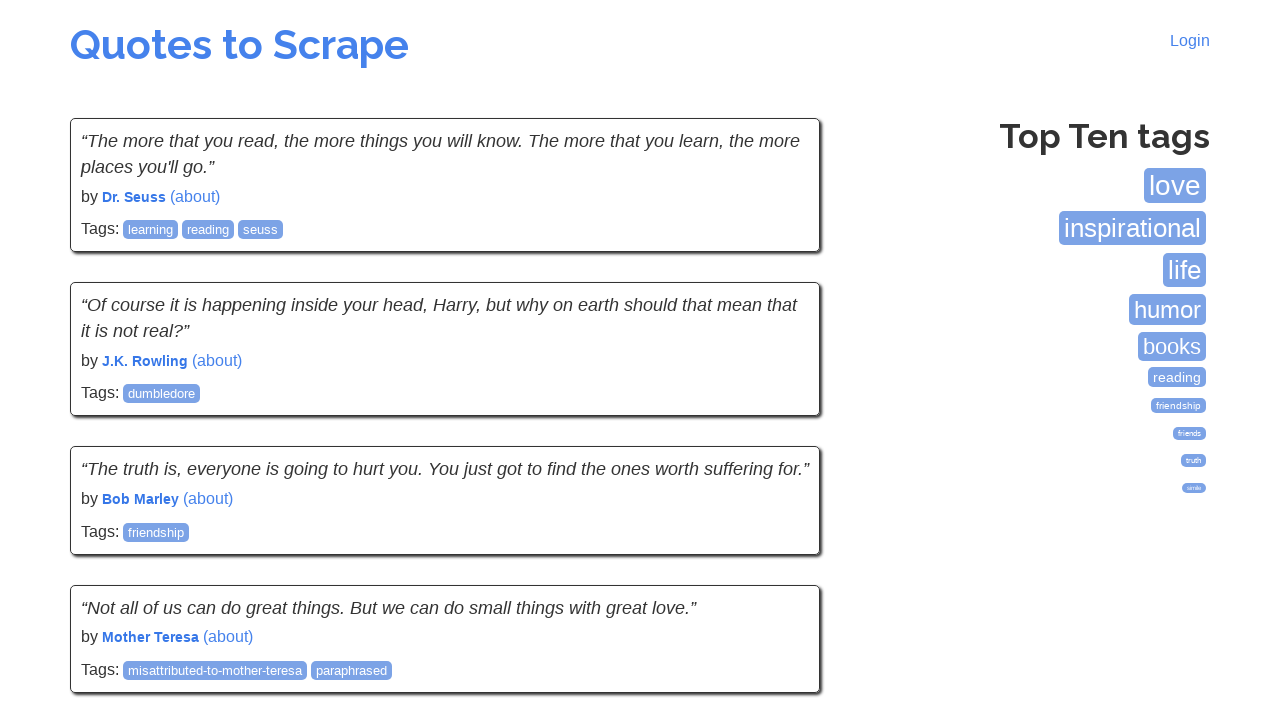

Waited for content to load on page 4
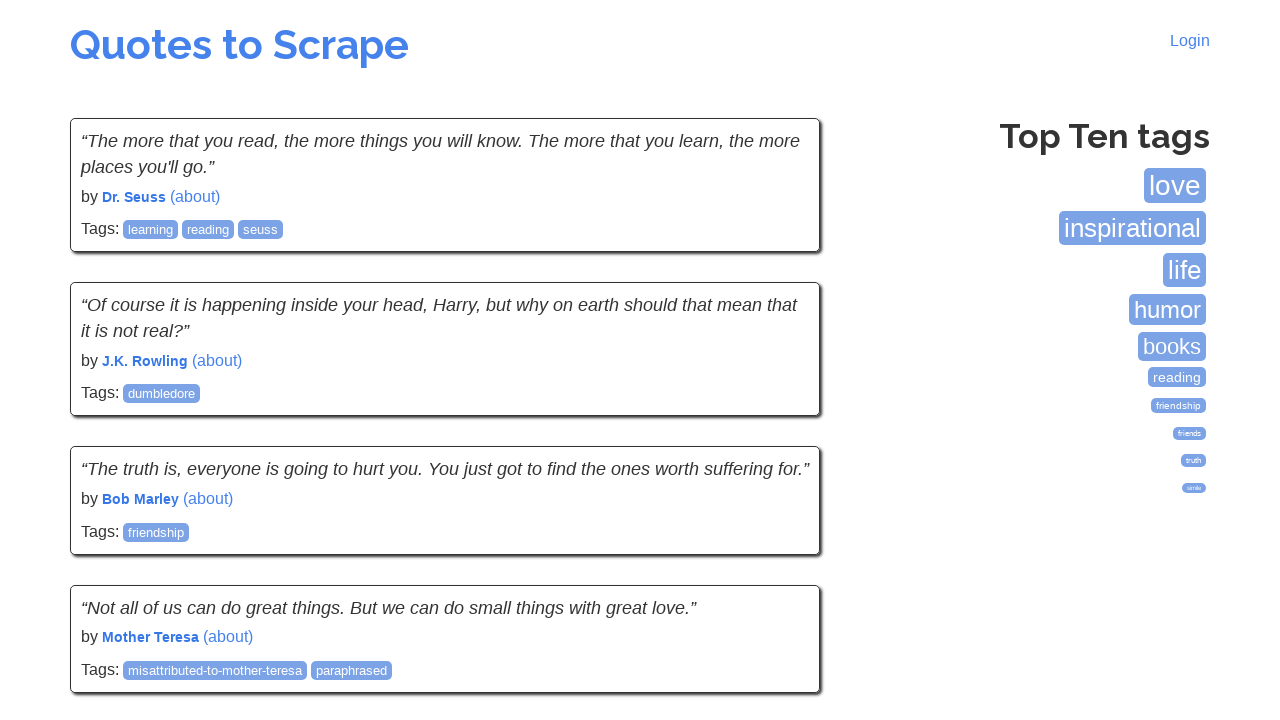

Checked if quotes exist on page 4
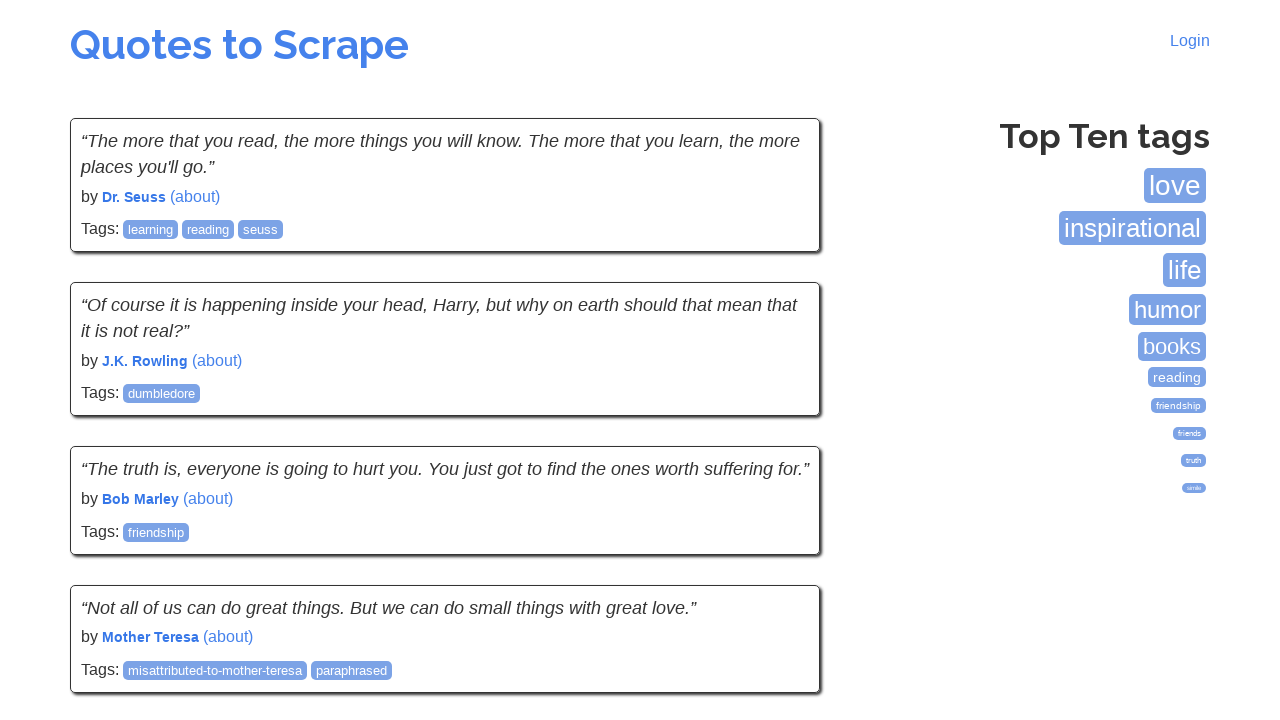

Navigated to page 5
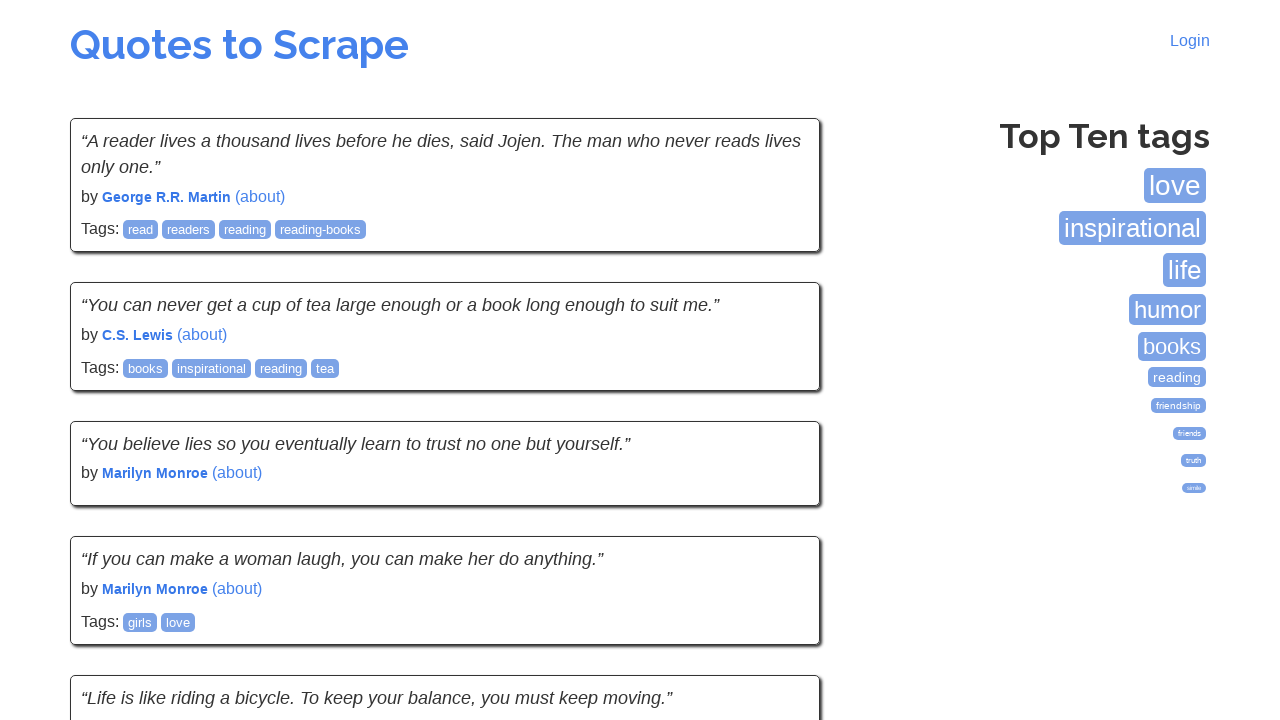

Waited for content to load on page 5
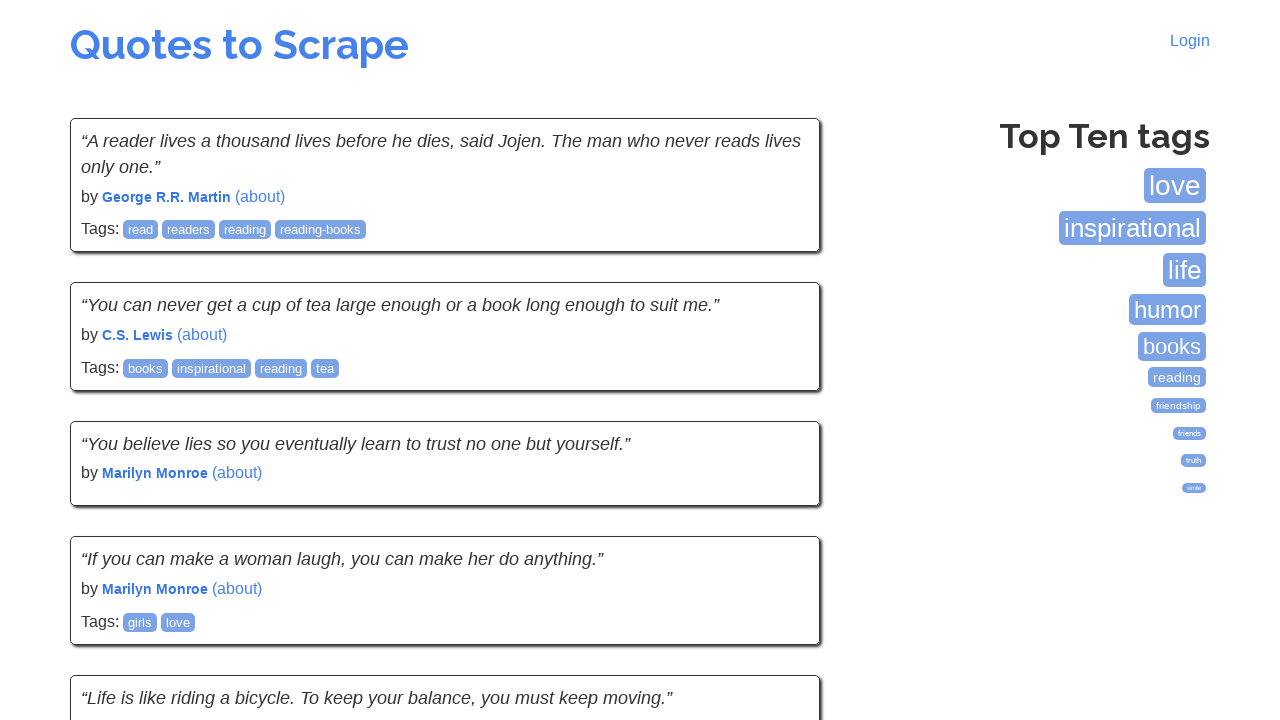

Checked if quotes exist on page 5
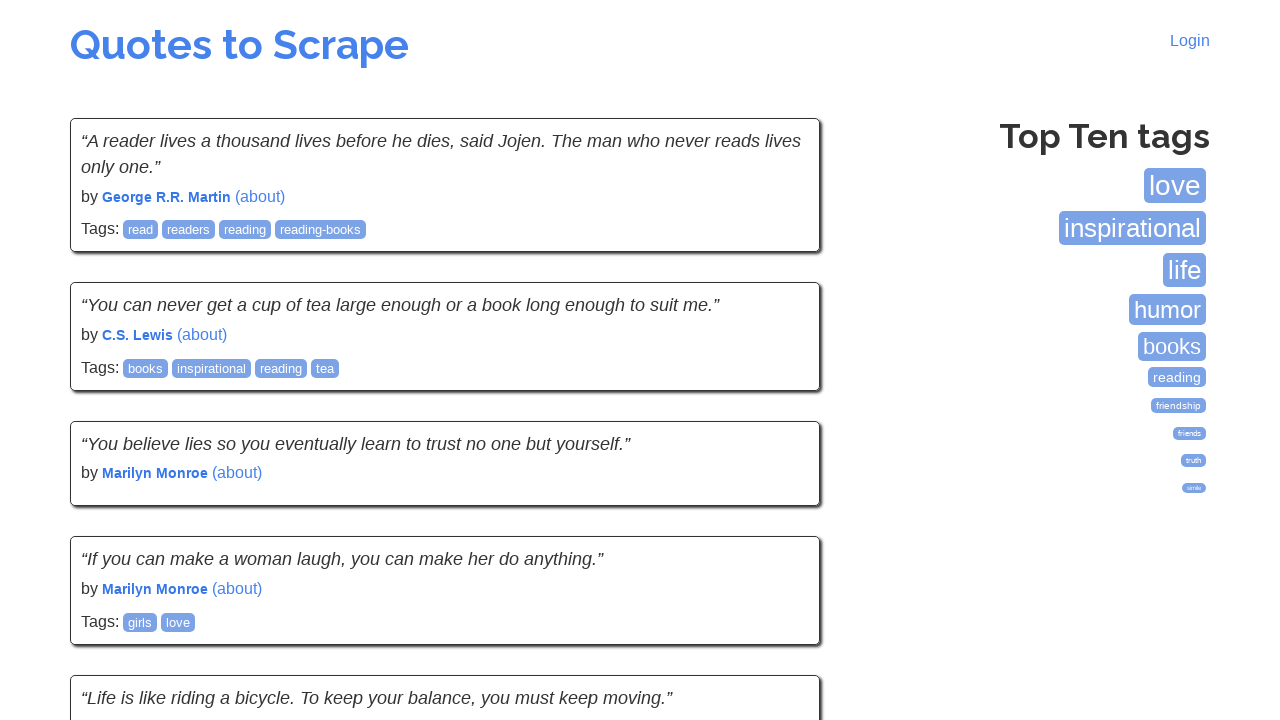

Navigated to page 6
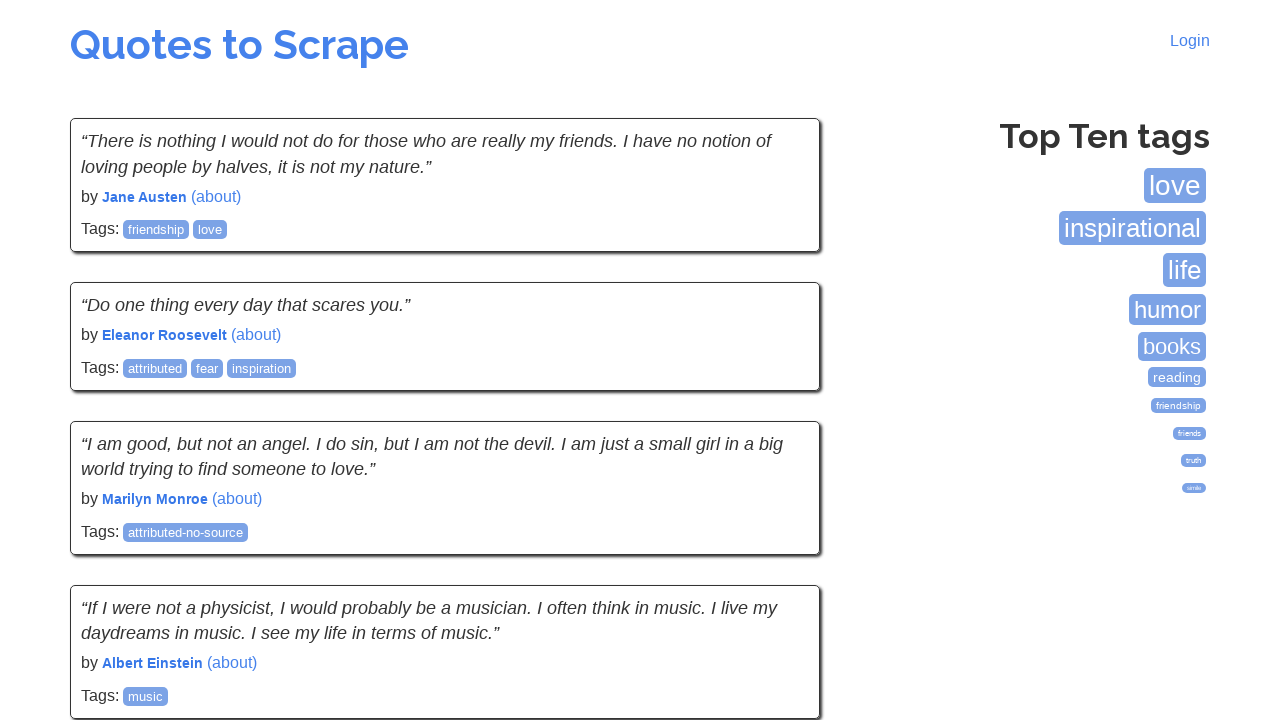

Waited for content to load on page 6
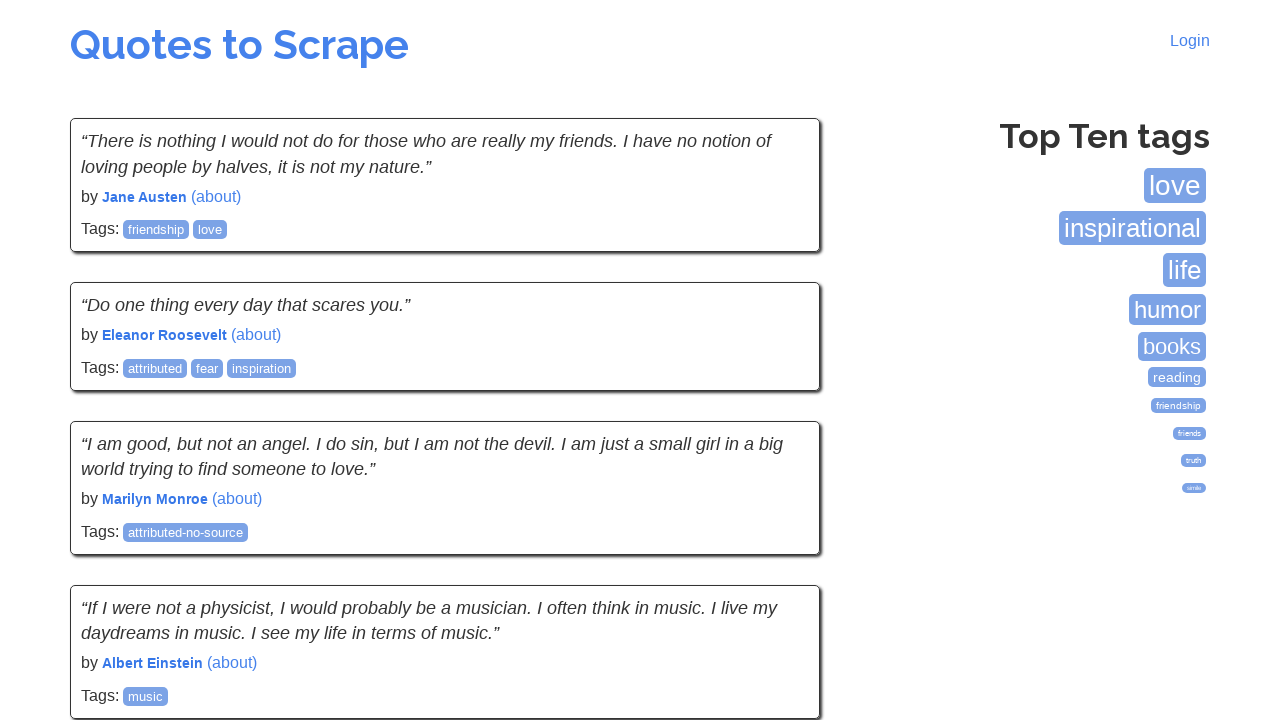

Checked if quotes exist on page 6
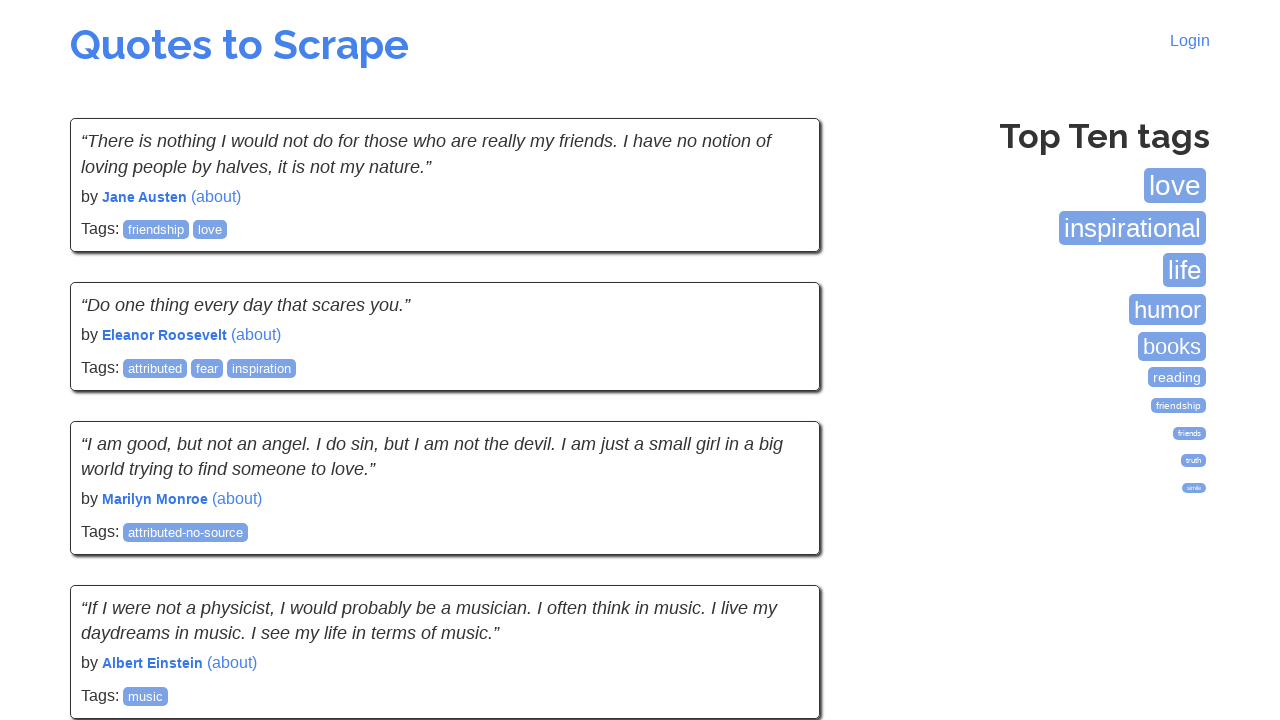

Navigated to page 7
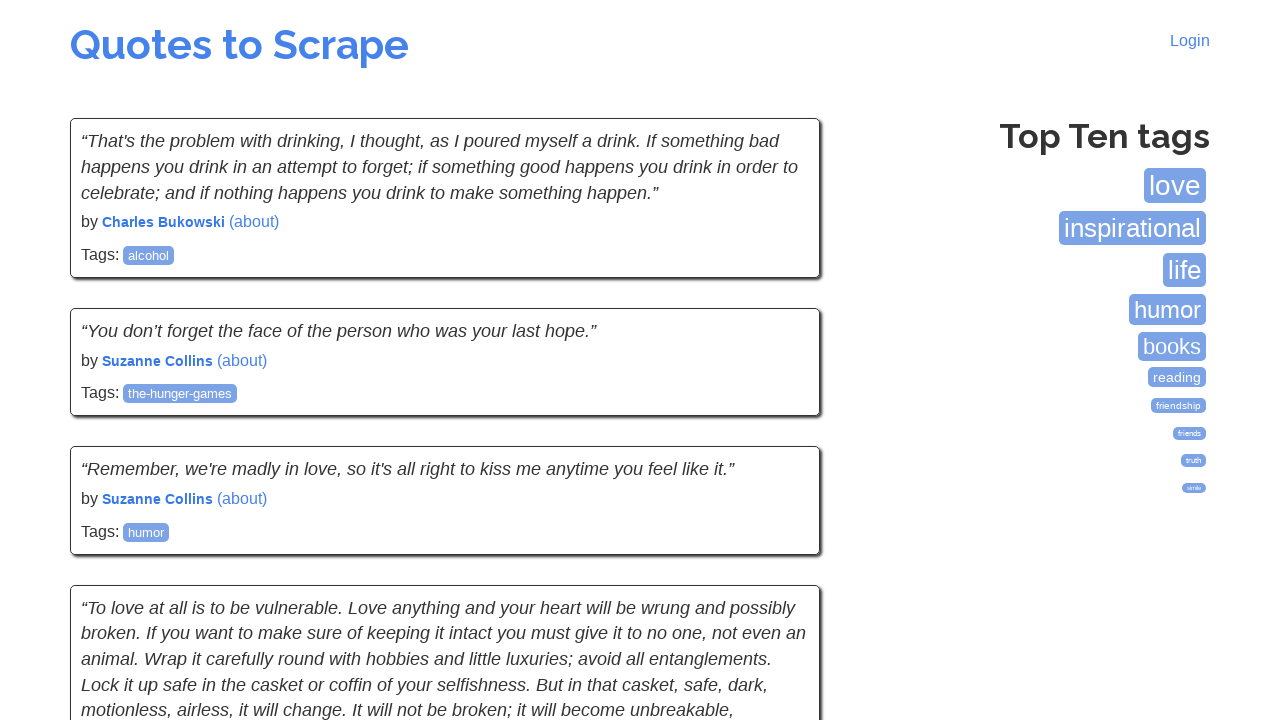

Waited for content to load on page 7
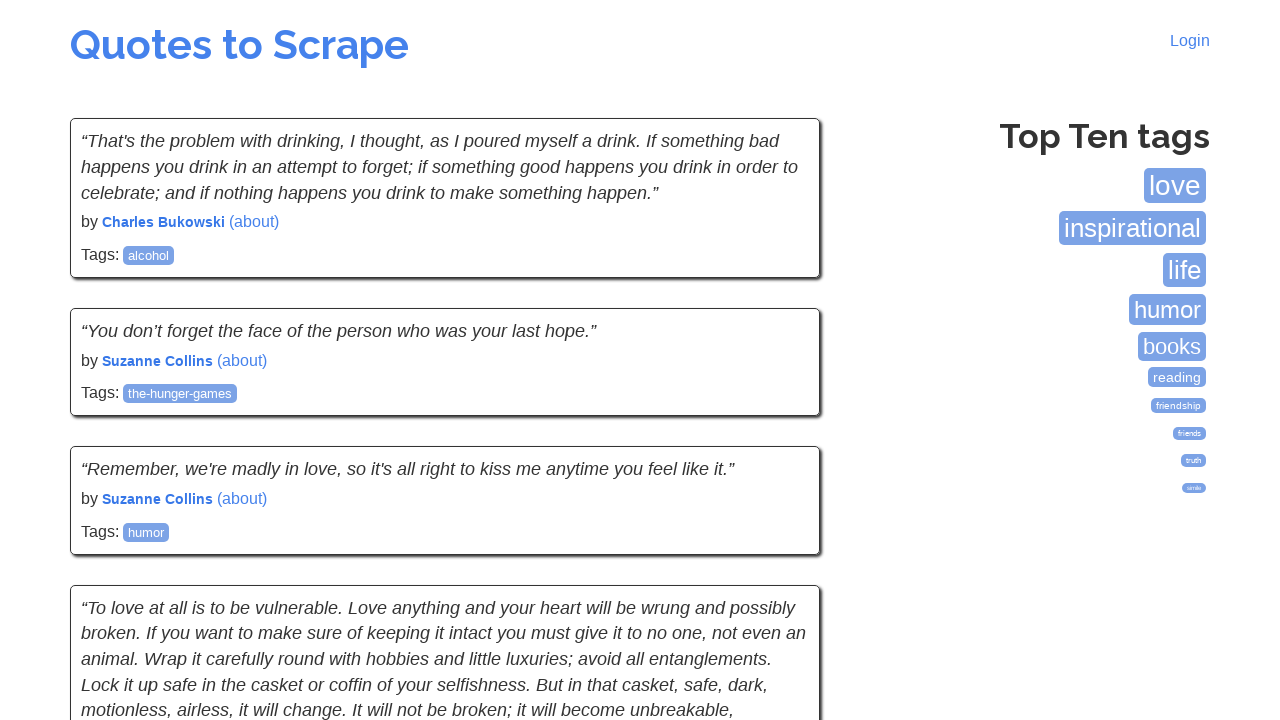

Checked if quotes exist on page 7
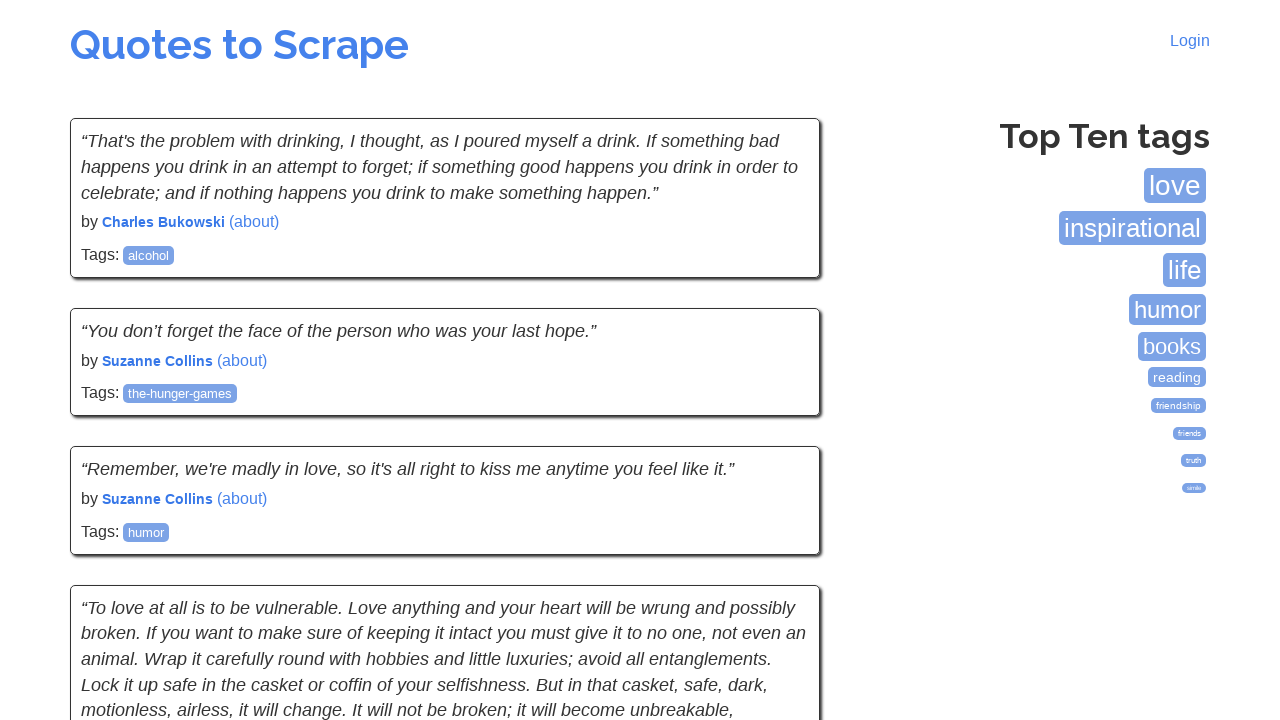

Navigated to page 8
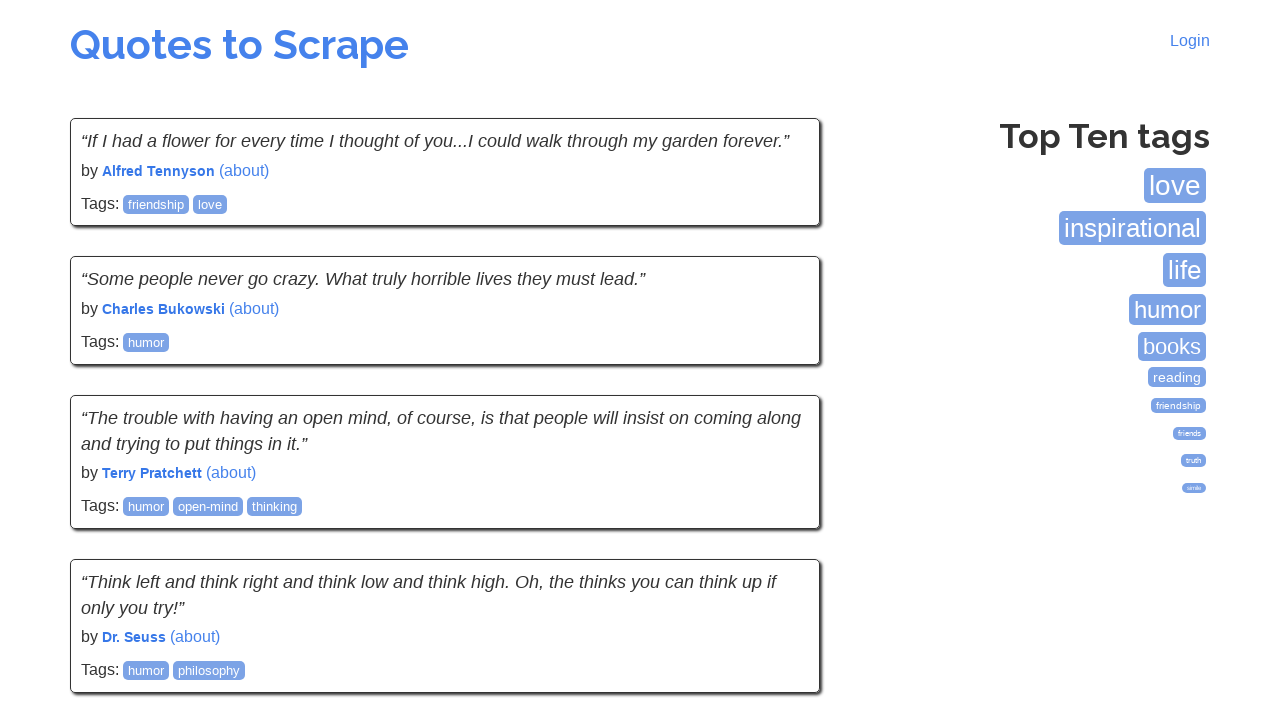

Waited for content to load on page 8
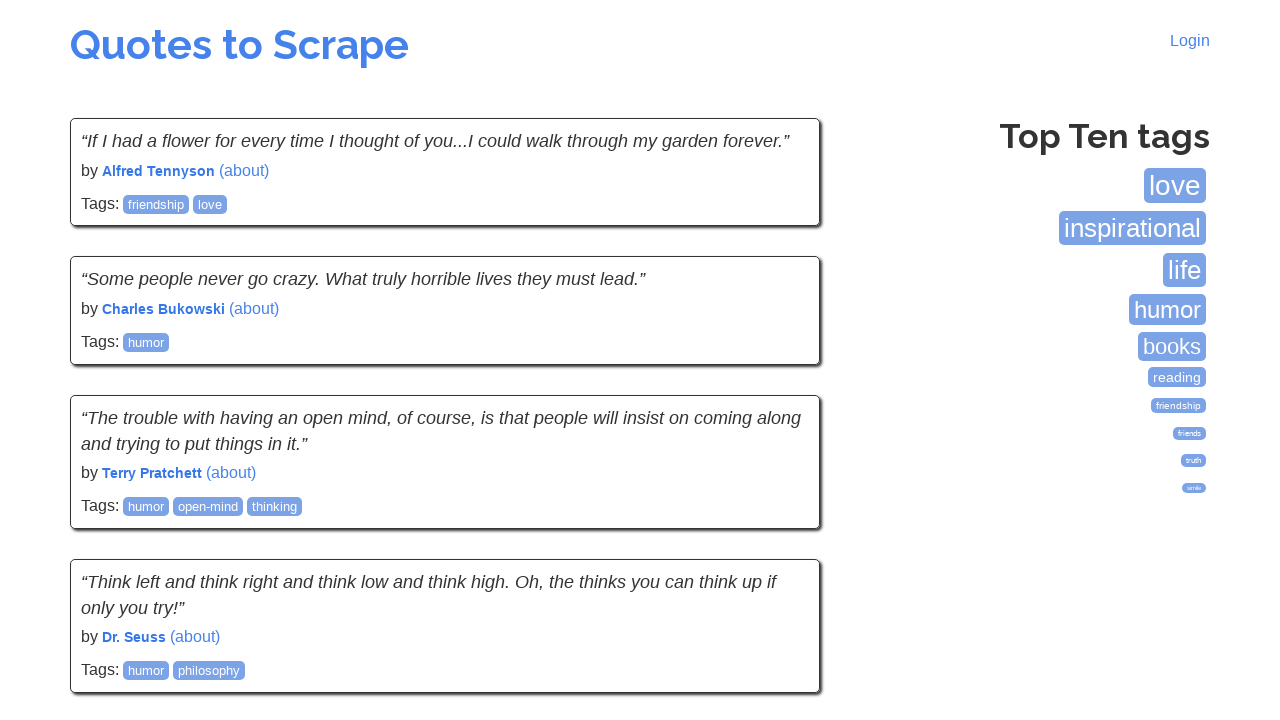

Checked if quotes exist on page 8
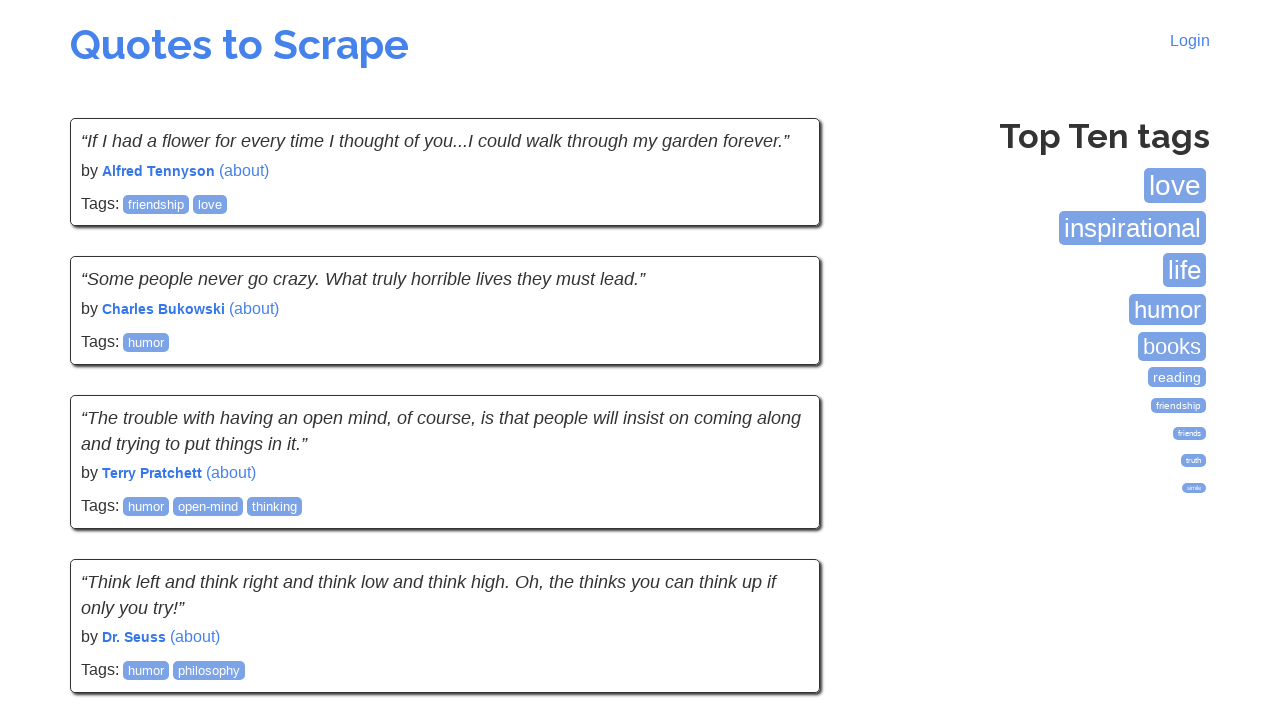

Navigated to page 9
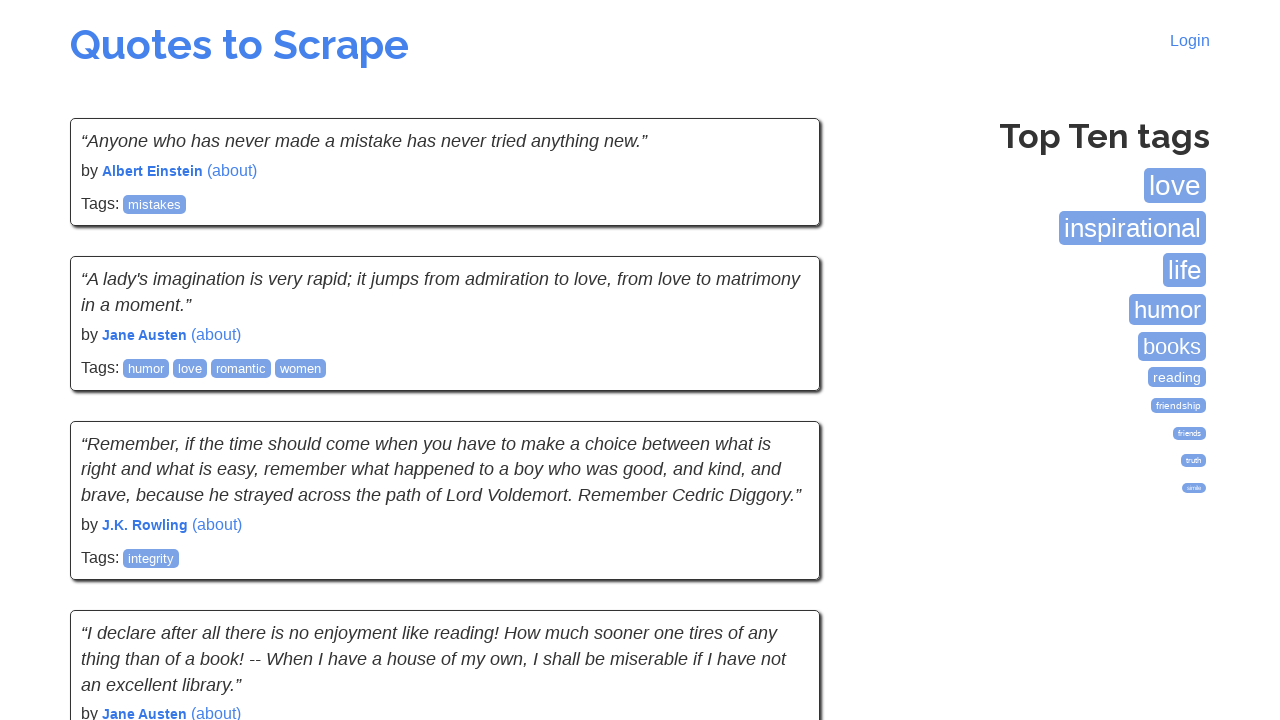

Waited for content to load on page 9
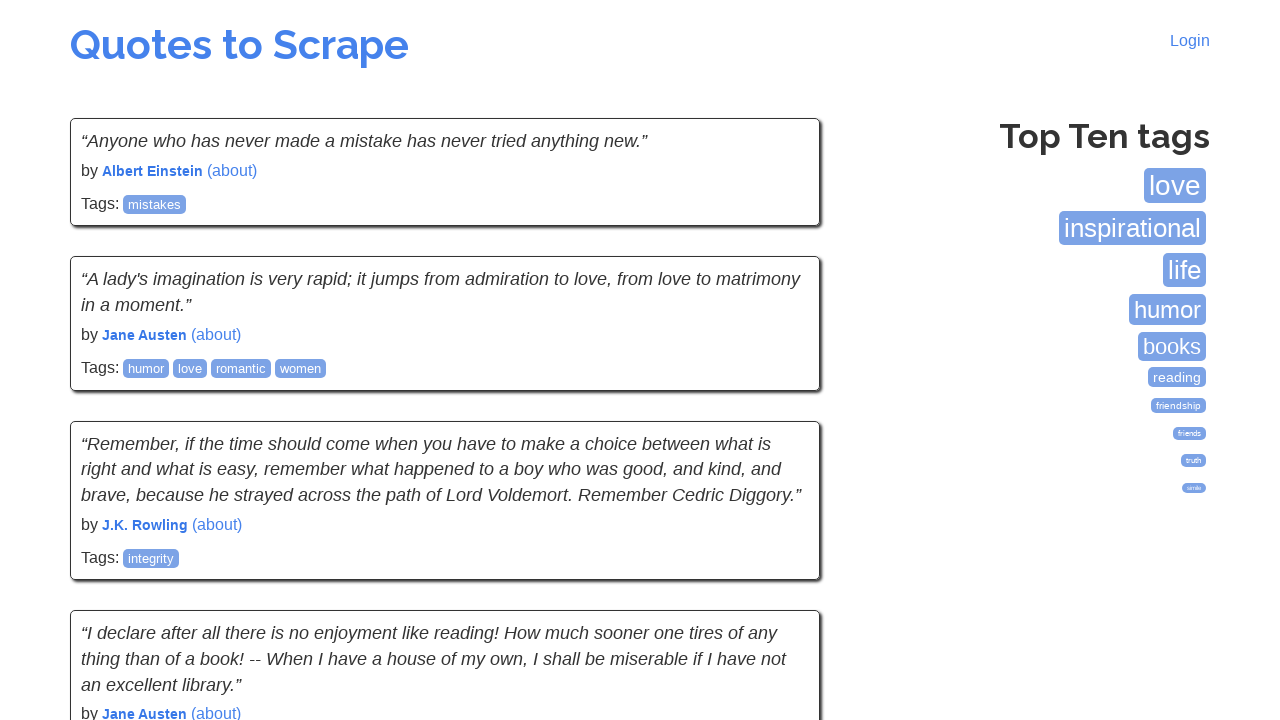

Checked if quotes exist on page 9
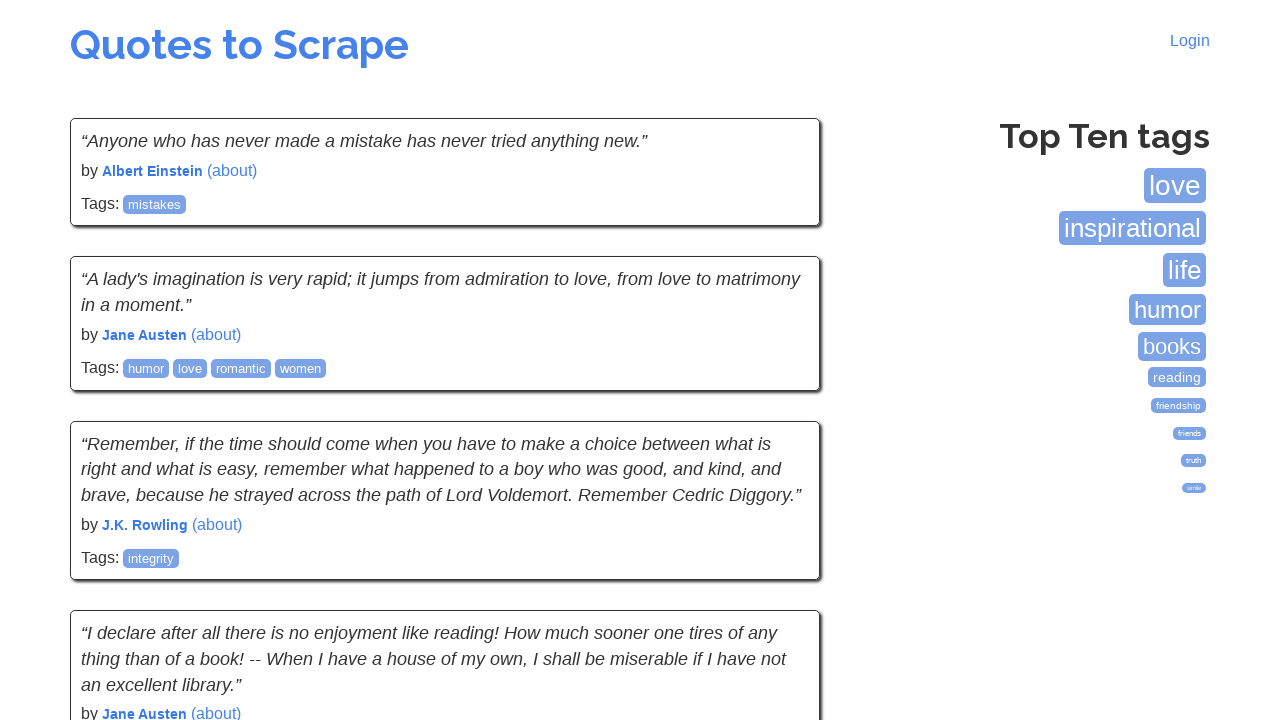

Navigated to page 10
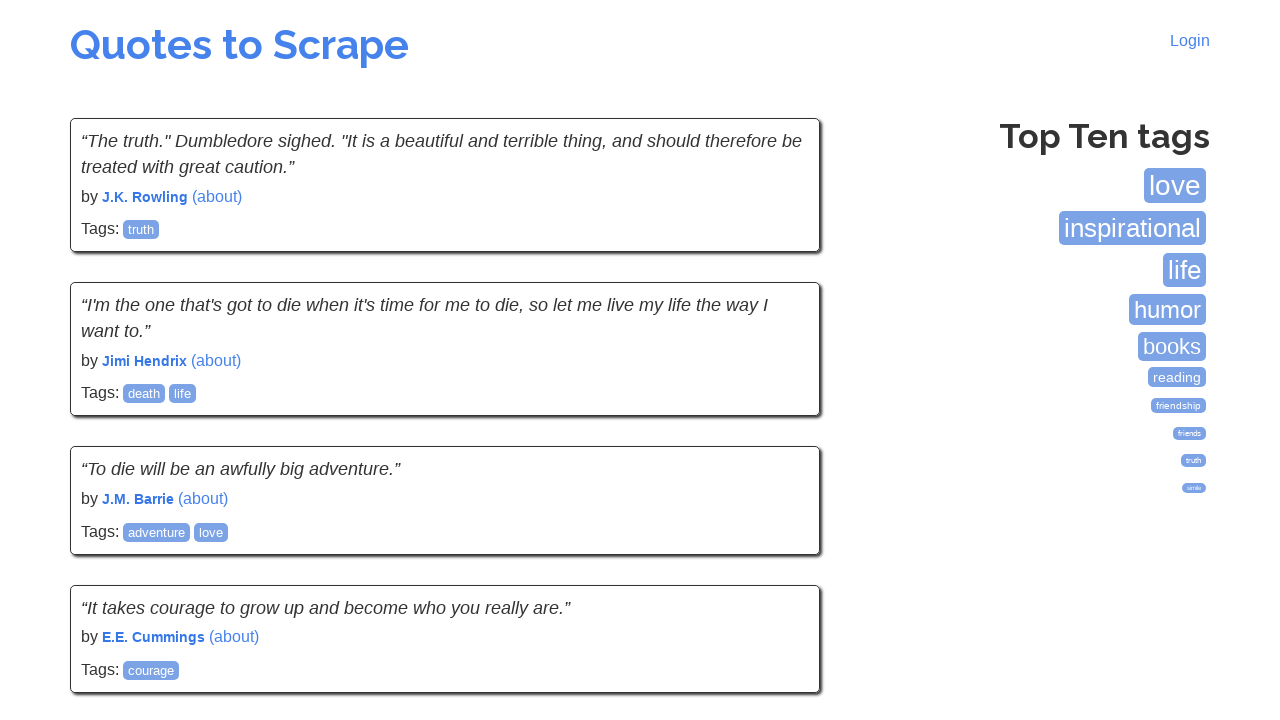

Waited for content to load on page 10
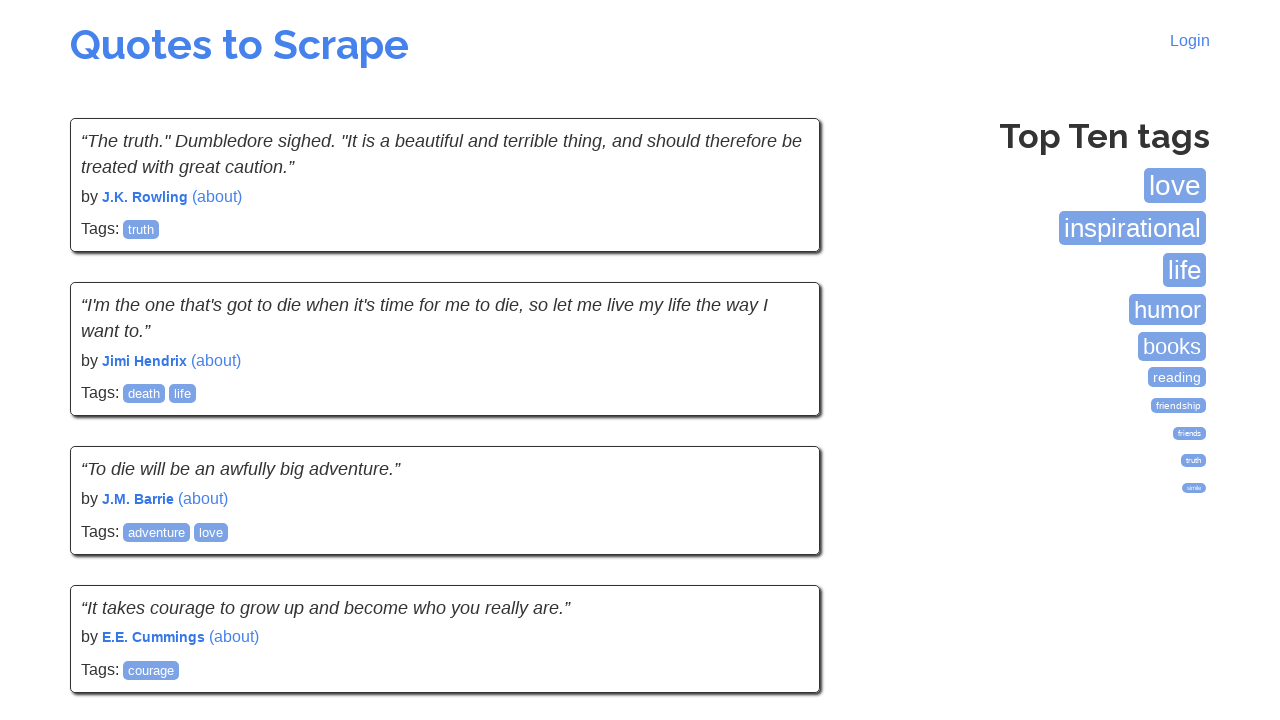

Checked if quotes exist on page 10
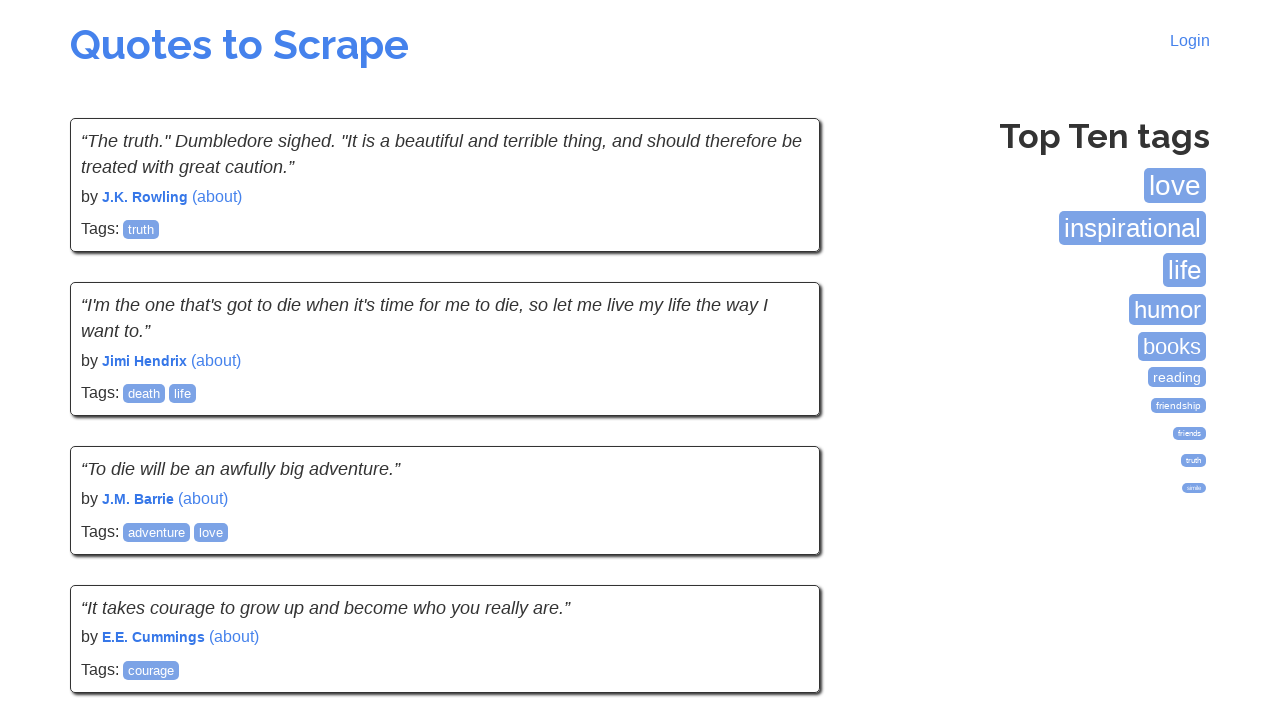

Reached maximum page limit of 10
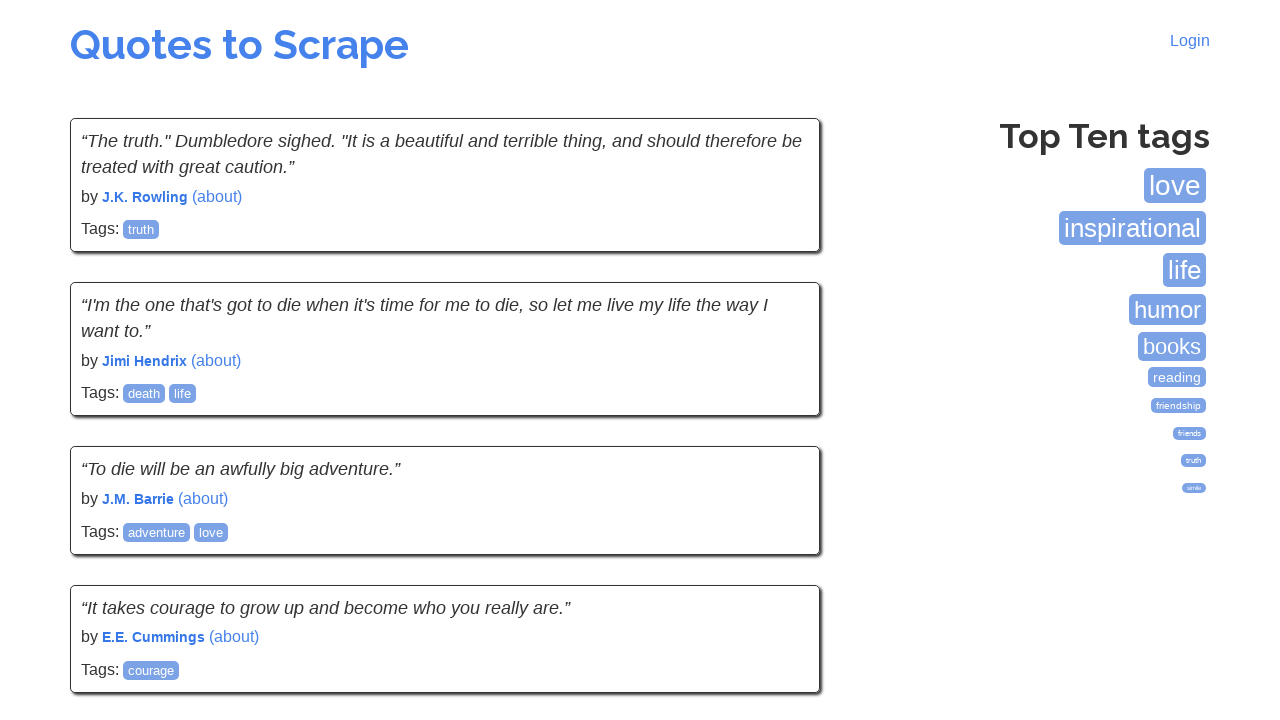

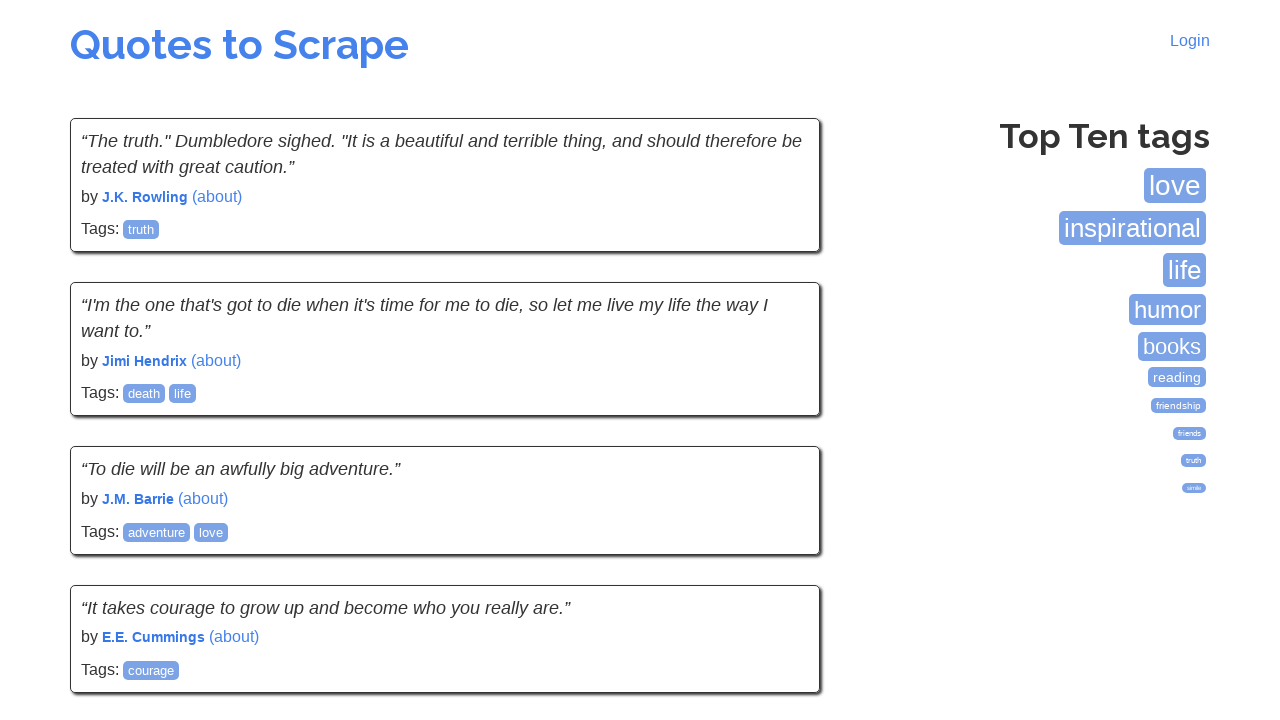